Tests dropdown selection functionality on the OrangeHRM 30-day trial signup page by selecting "India" from the country dropdown field.

Starting URL: https://www.orangehrm.com/orangehrm-30-day-trial/

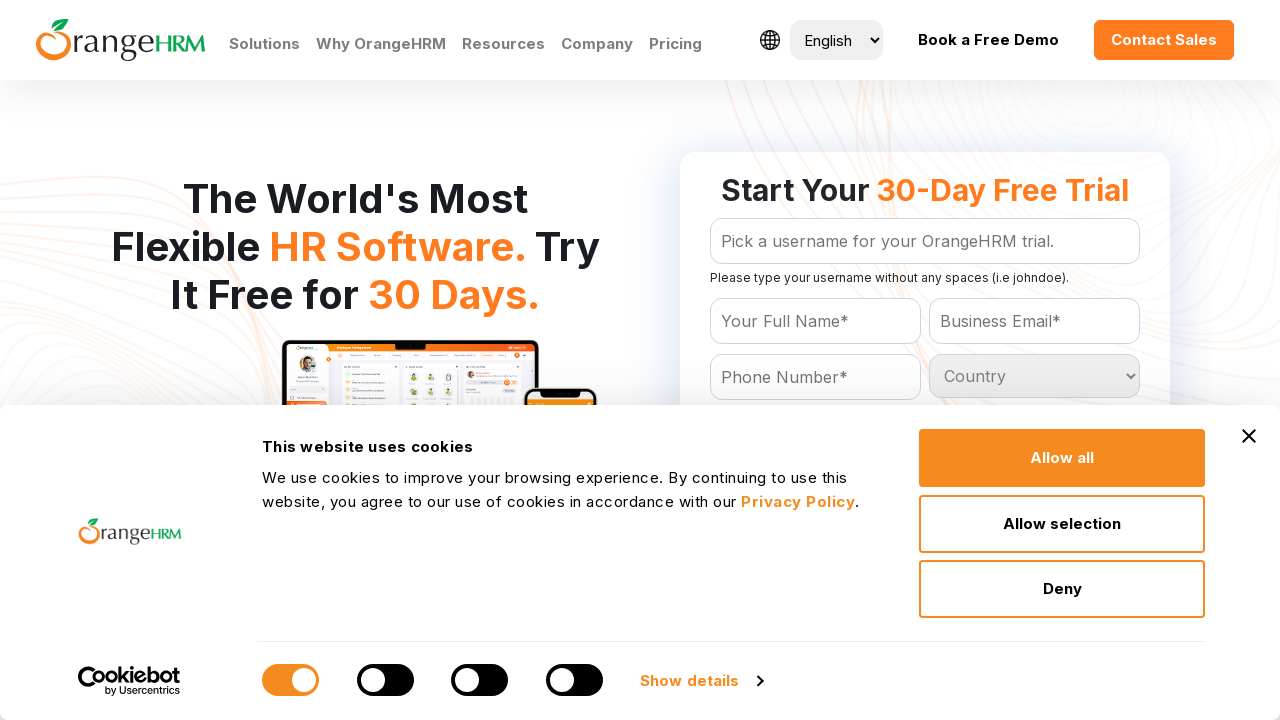

Waited for country dropdown to be visible
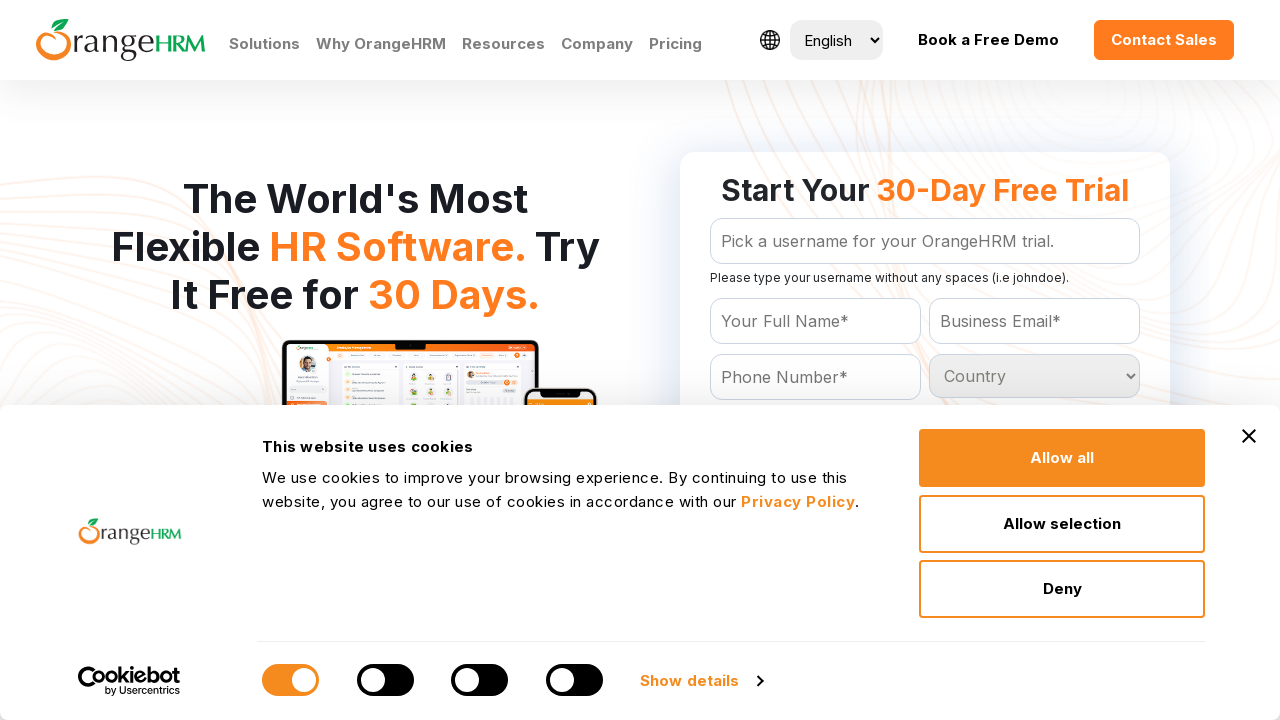

Selected 'India' from the country dropdown on #Form_getForm_Country
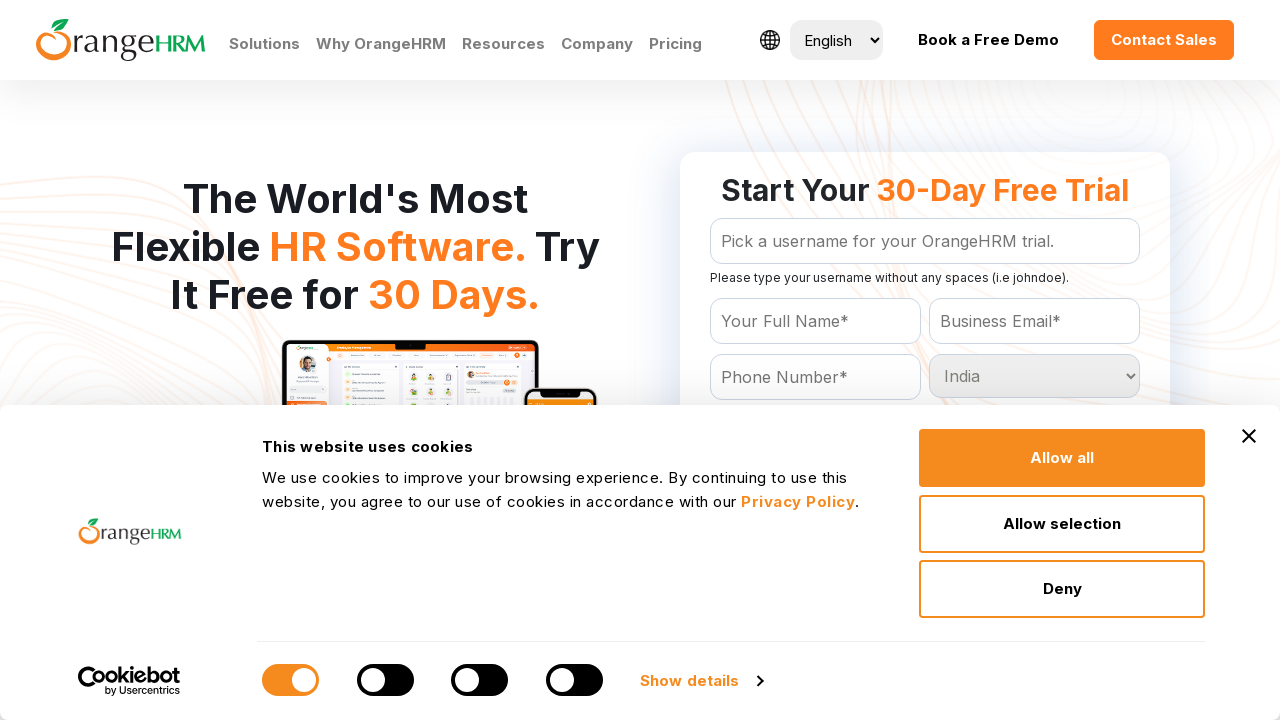

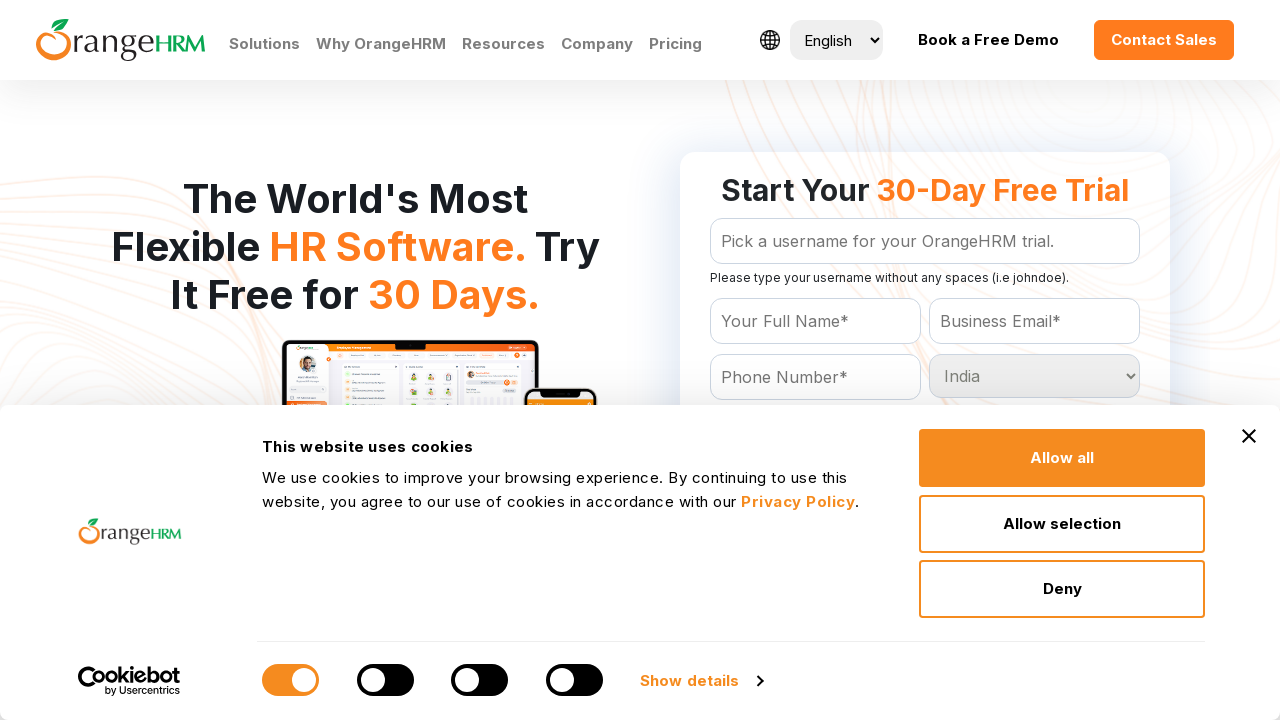